Tests filling out the text box form with name, email, current address, and permanent address, then submitting and verifying the output fields are displayed

Starting URL: https://demoqa.com/elements

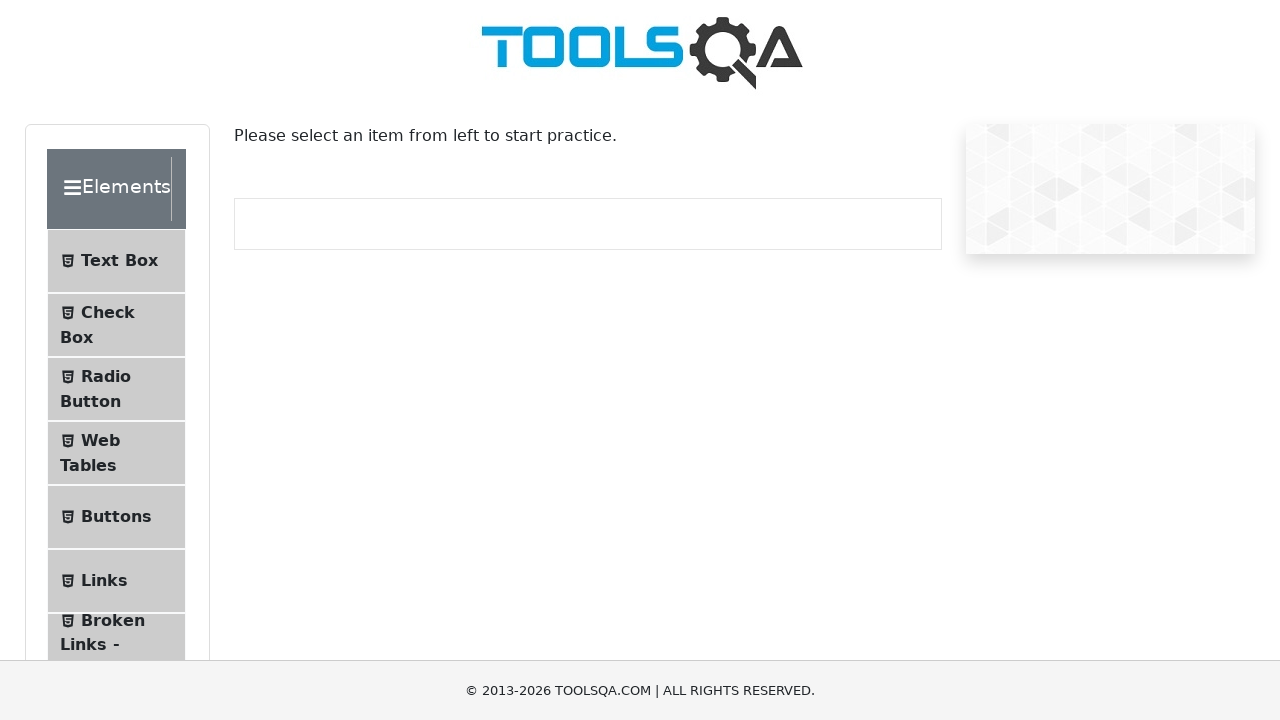

Clicked on Text Box menu item at (116, 261) on #item-0
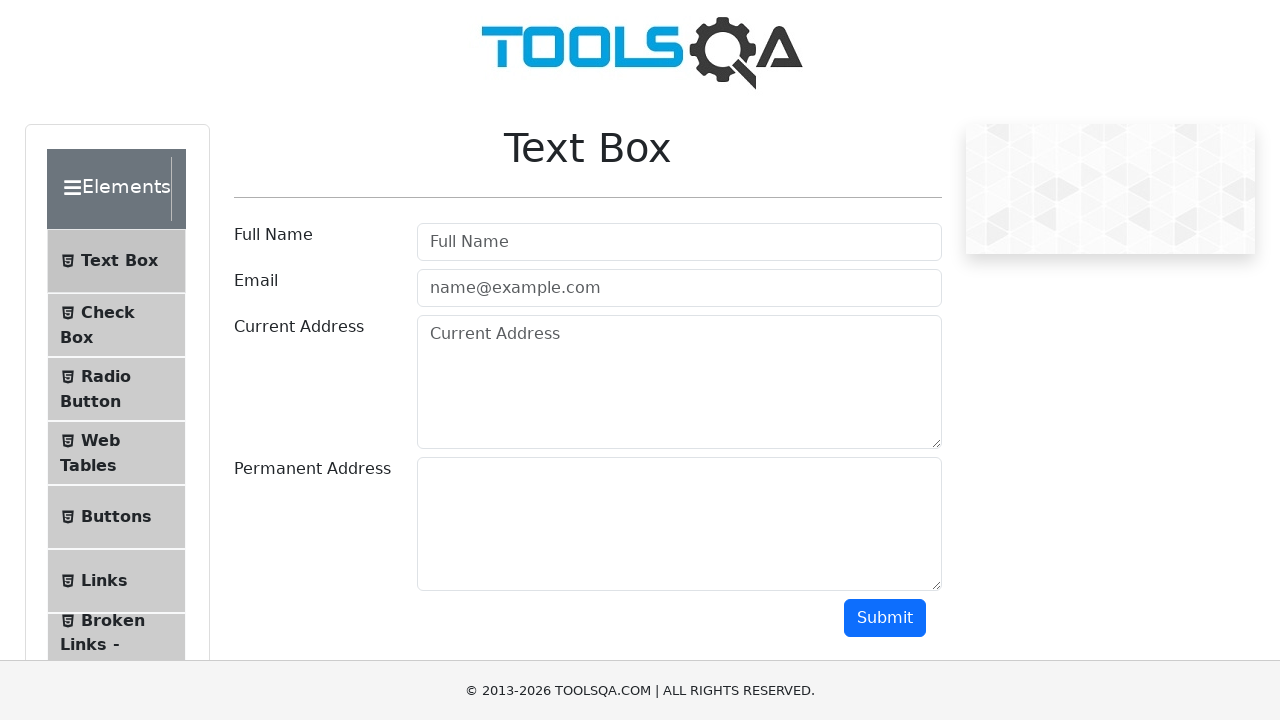

Filled in name field with 'AddressLita' on #userName
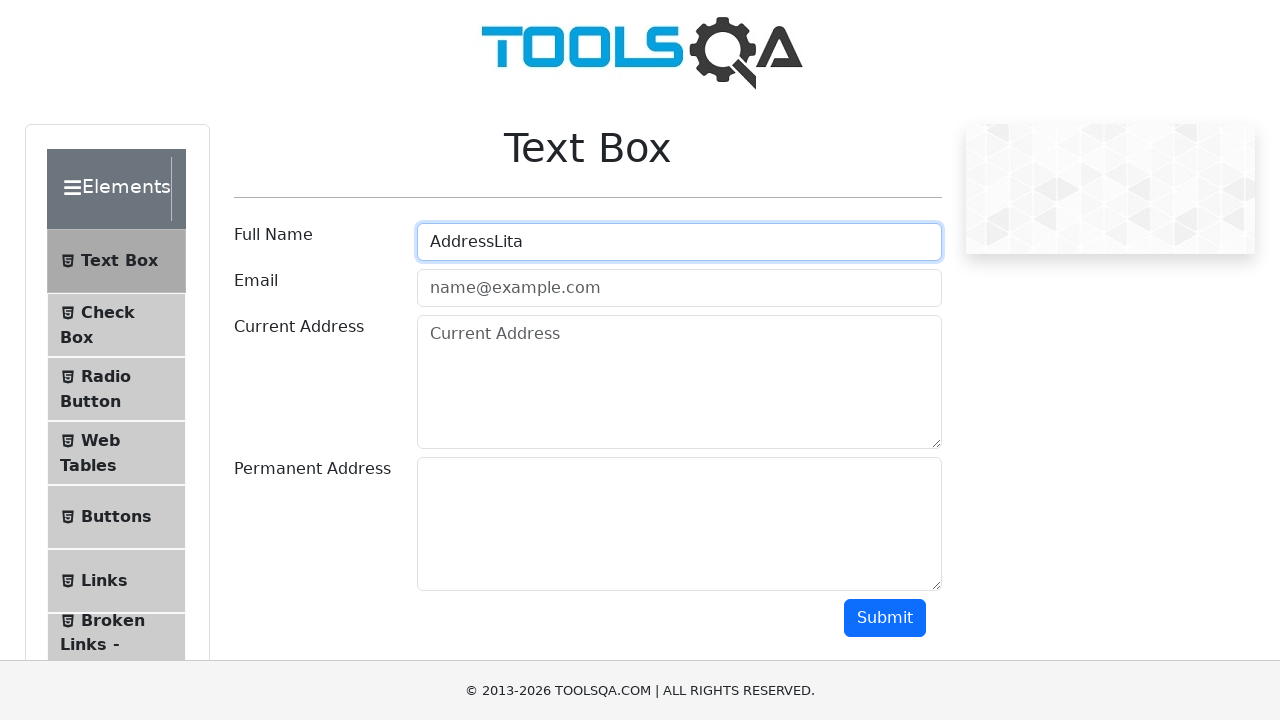

Filled in email field with 'test@test.com' on #userEmail
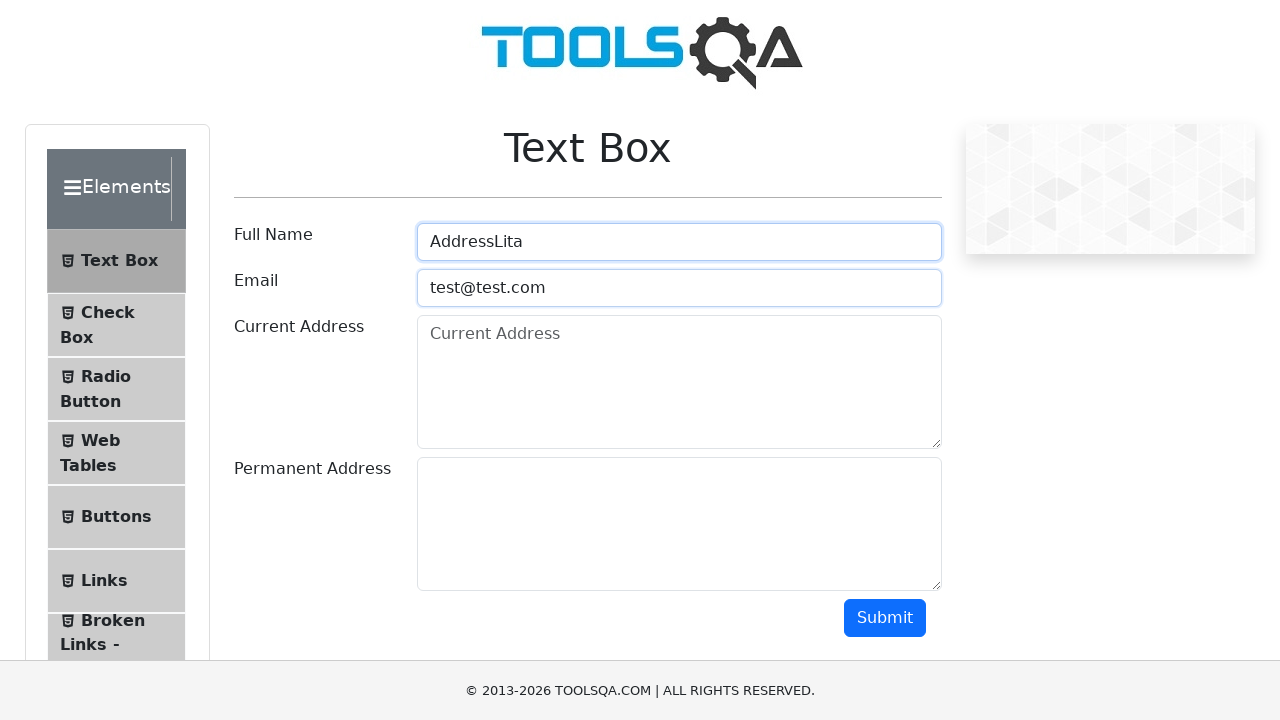

Filled in current address field with 'test address' on #currentAddress
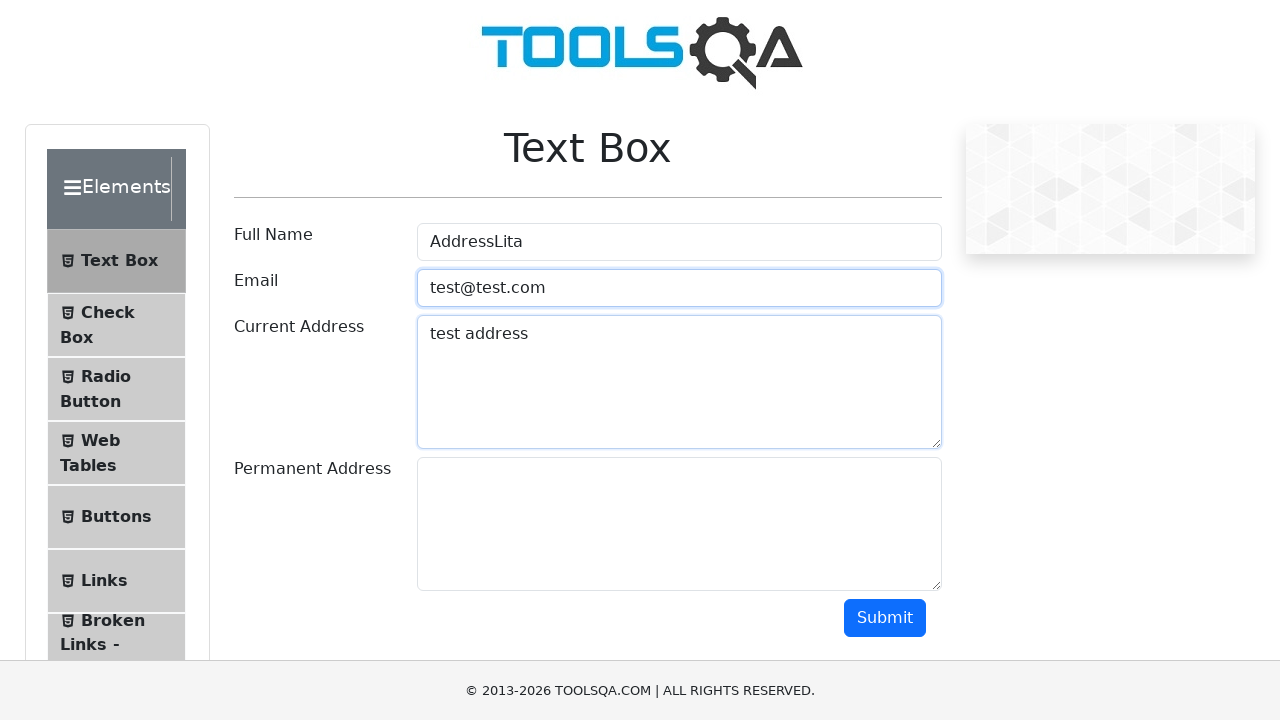

Filled in permanent address field with 'test address that is permanent' on #permanentAddress
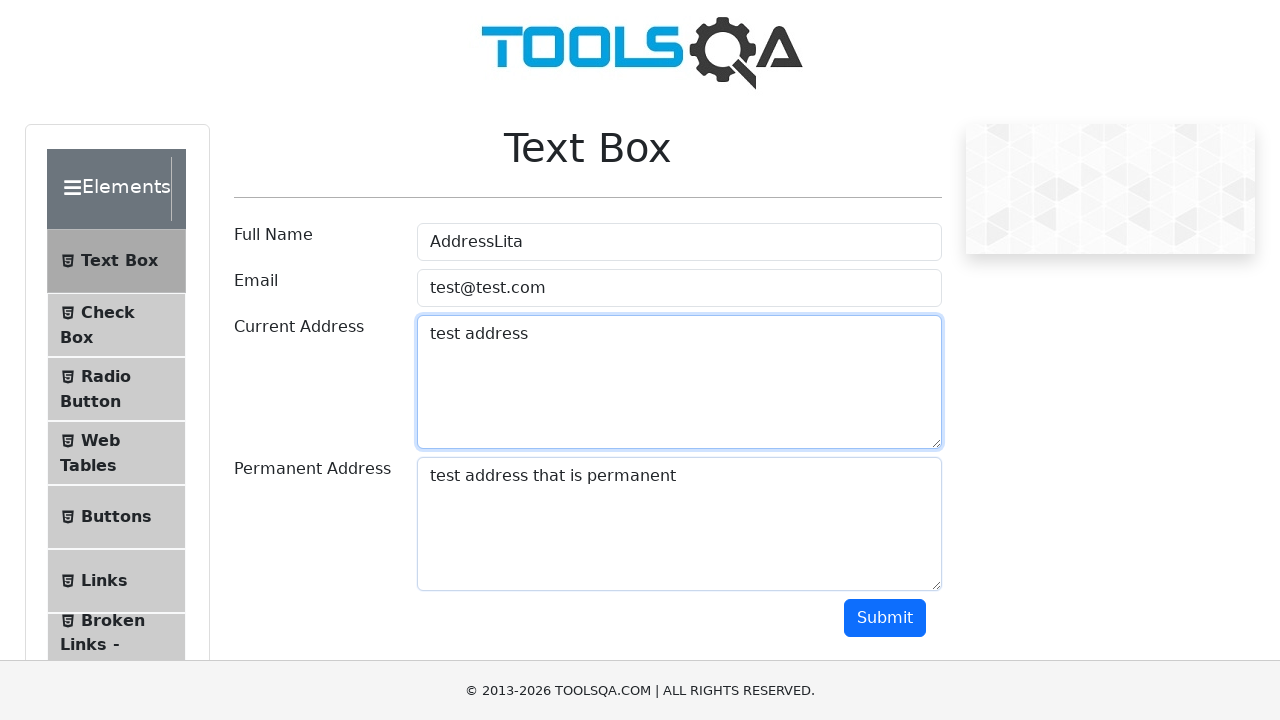

Clicked submit button to submit form at (885, 618) on #submit
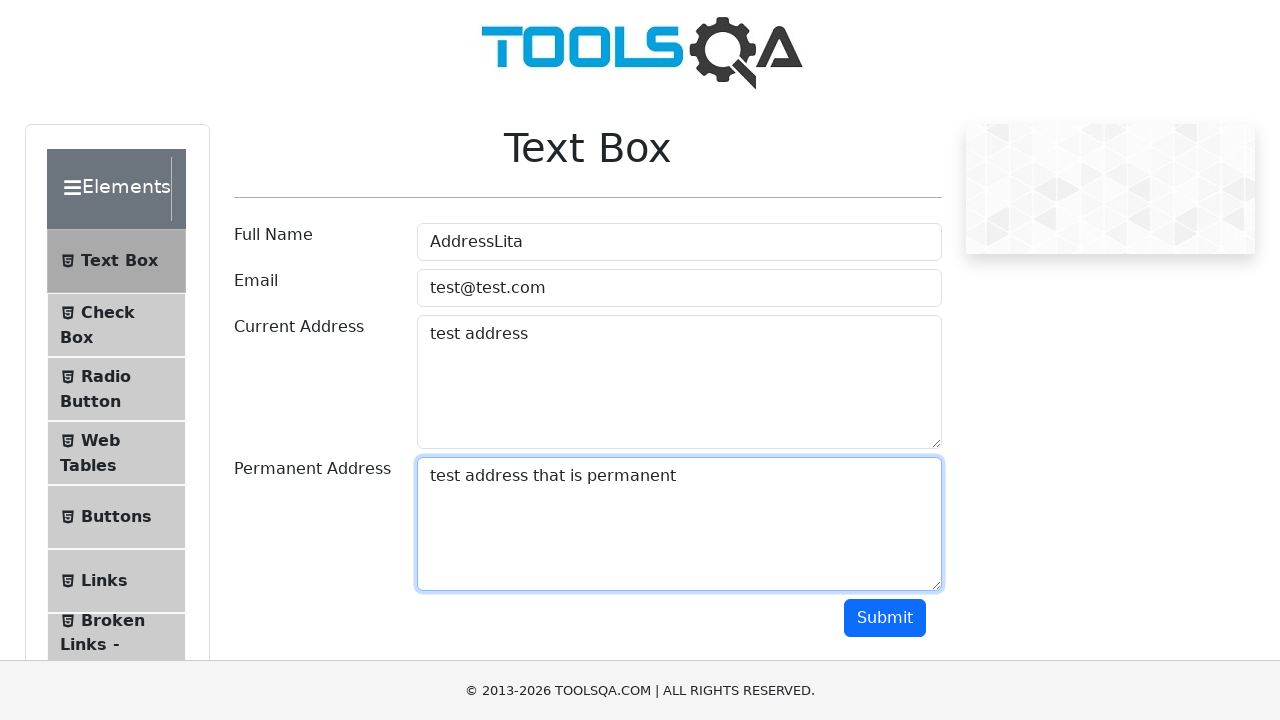

Verified name output field is displayed
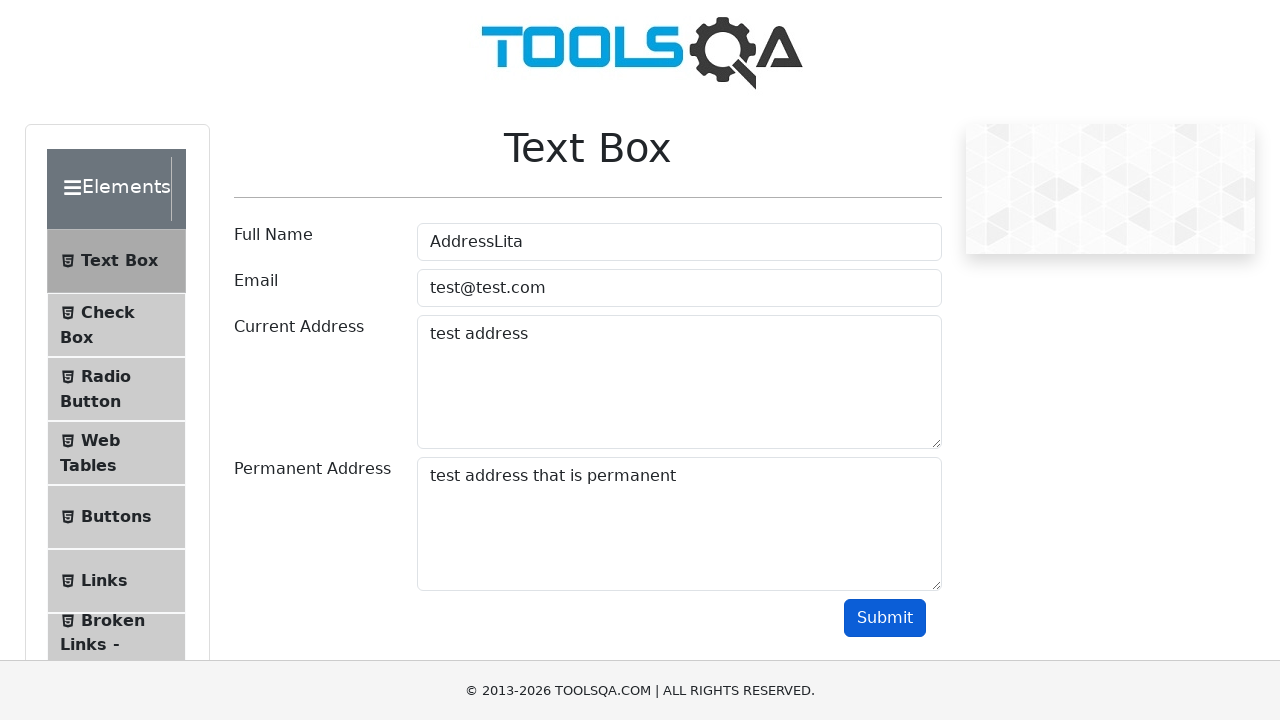

Verified email output field is displayed
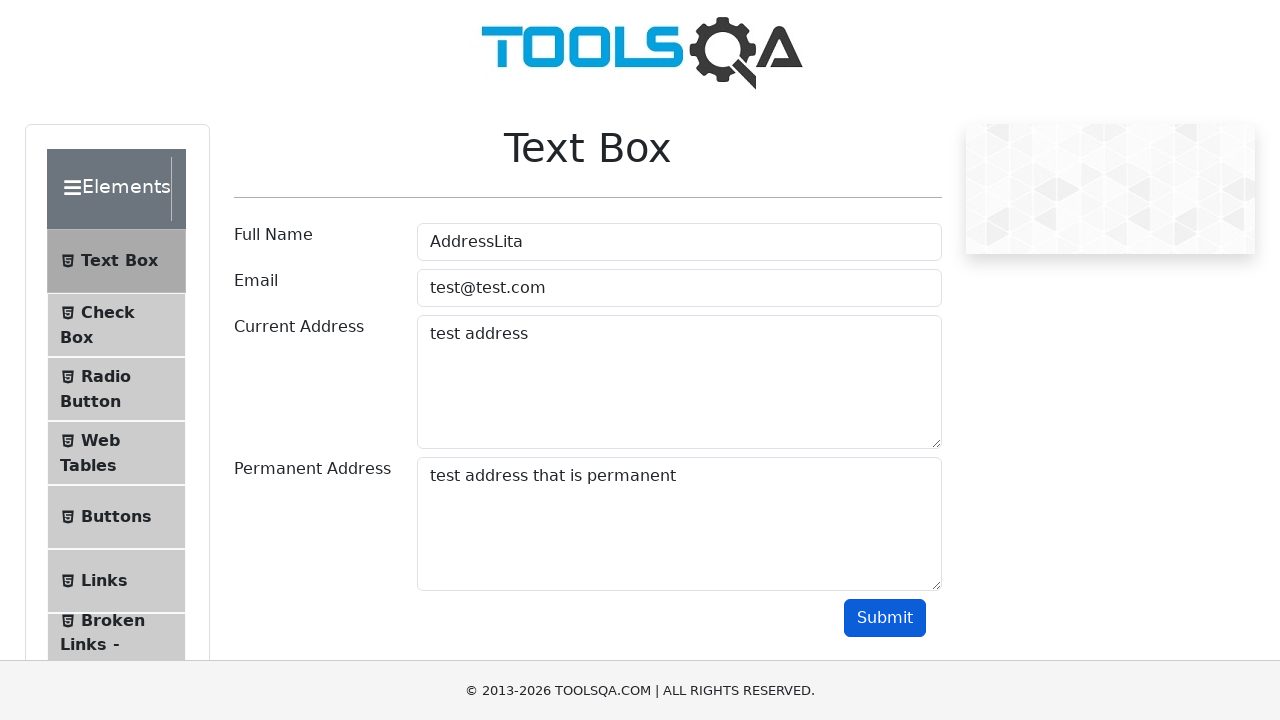

Verified current address output label is displayed
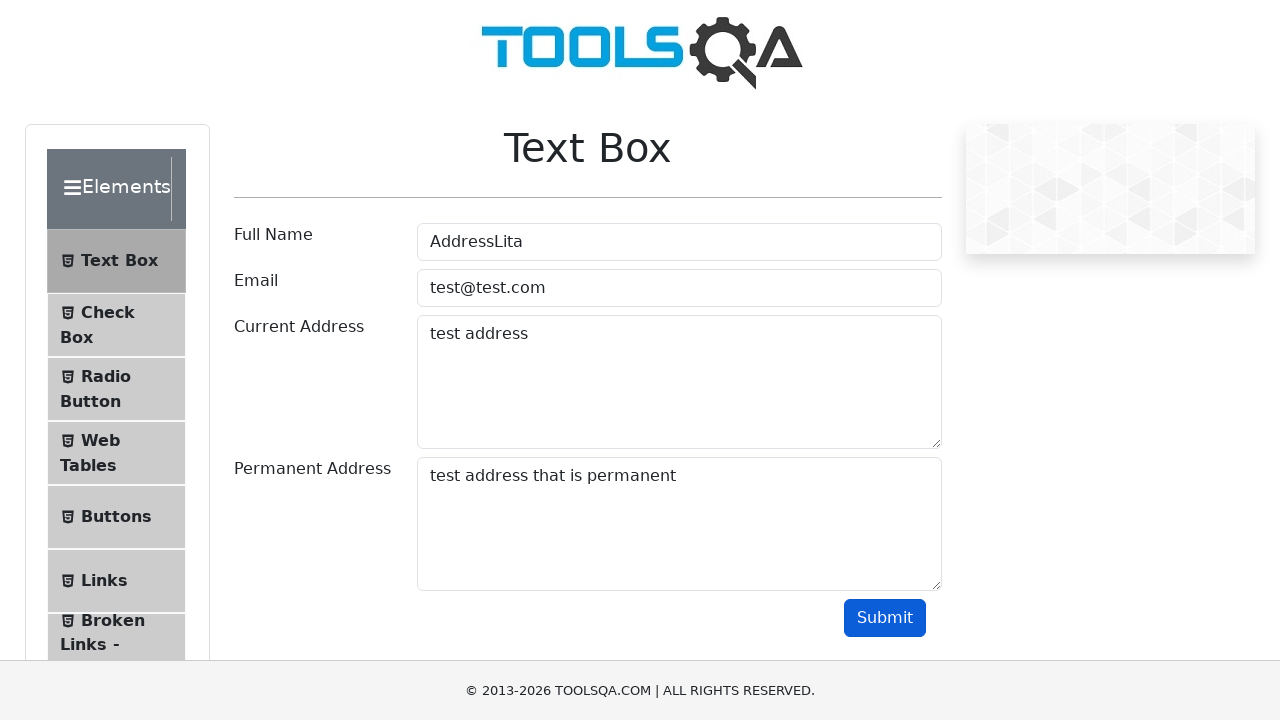

Verified permanent address output field is displayed
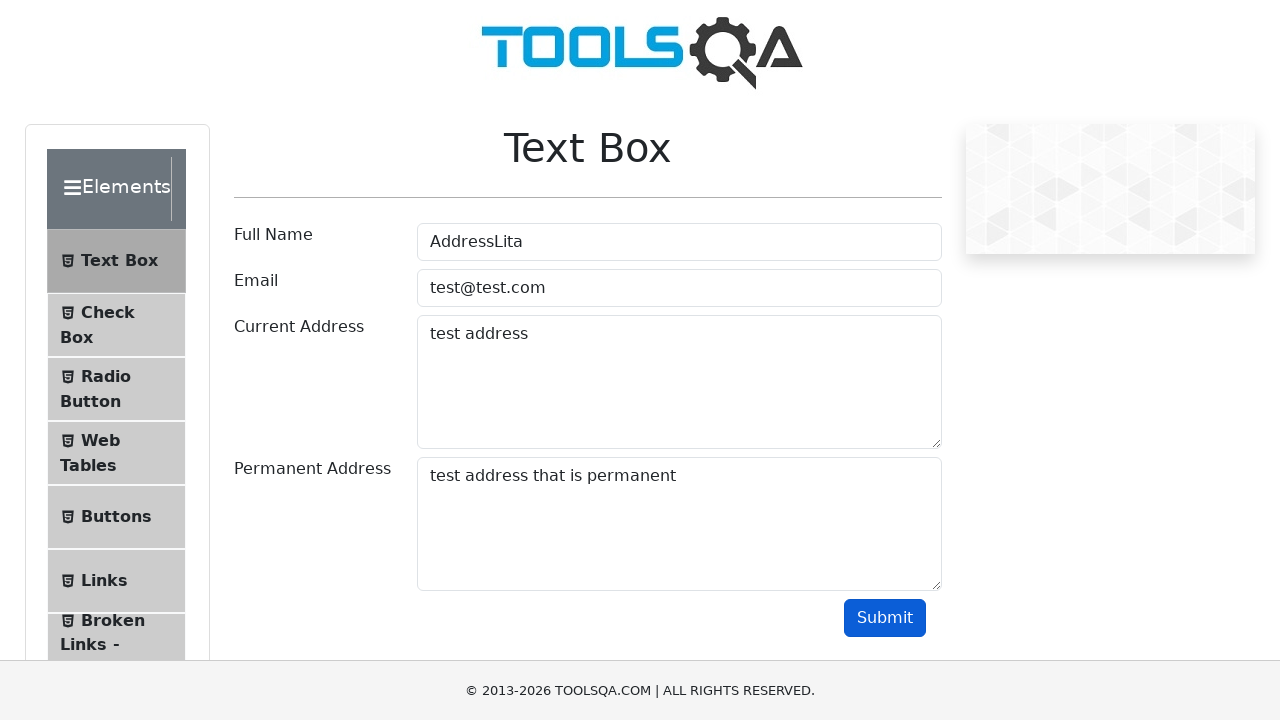

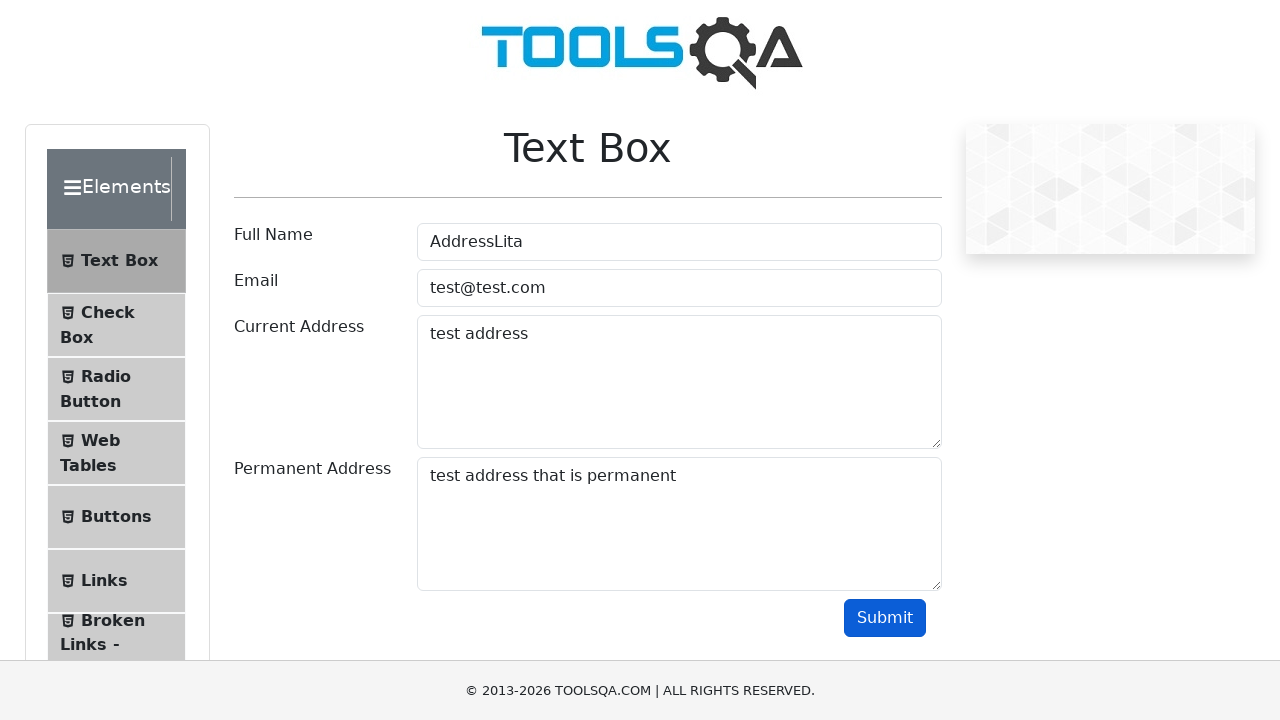